Tests entering a number in the first input field and verifies the value is correctly set

Starting URL: https://testsheepnz.github.io/BasicCalculator.html

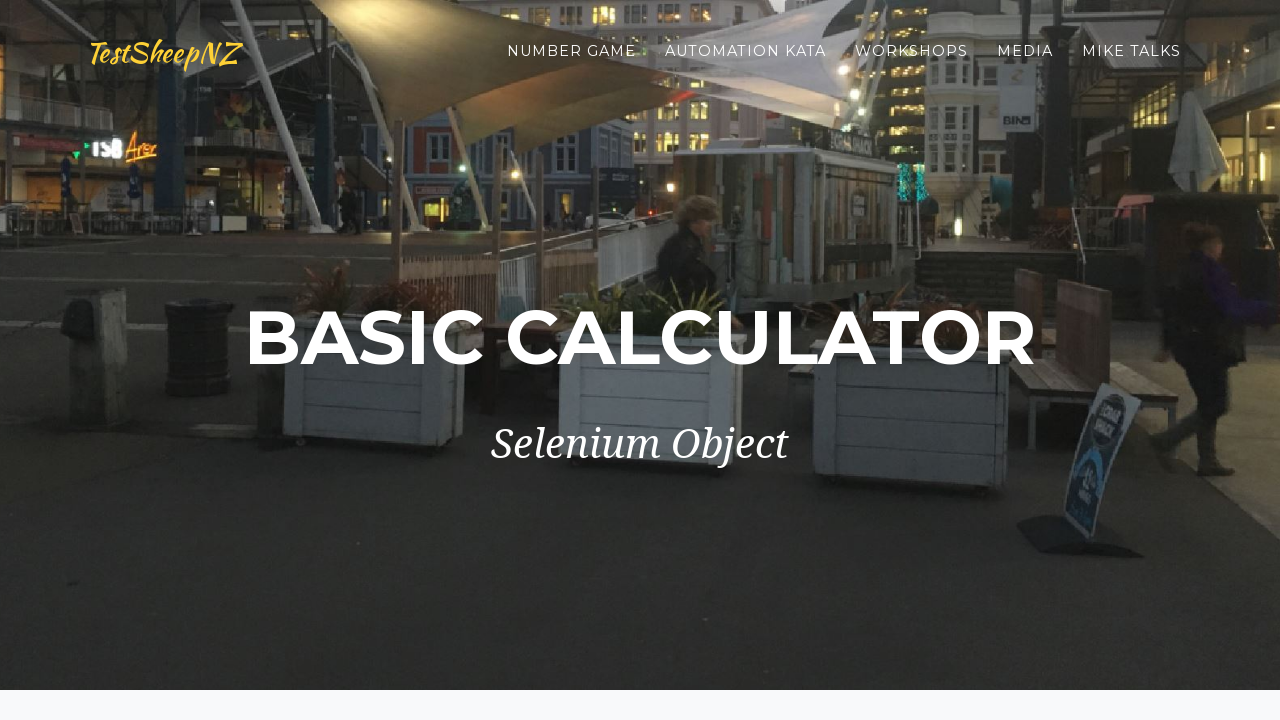

Navigated to Basic Calculator test page
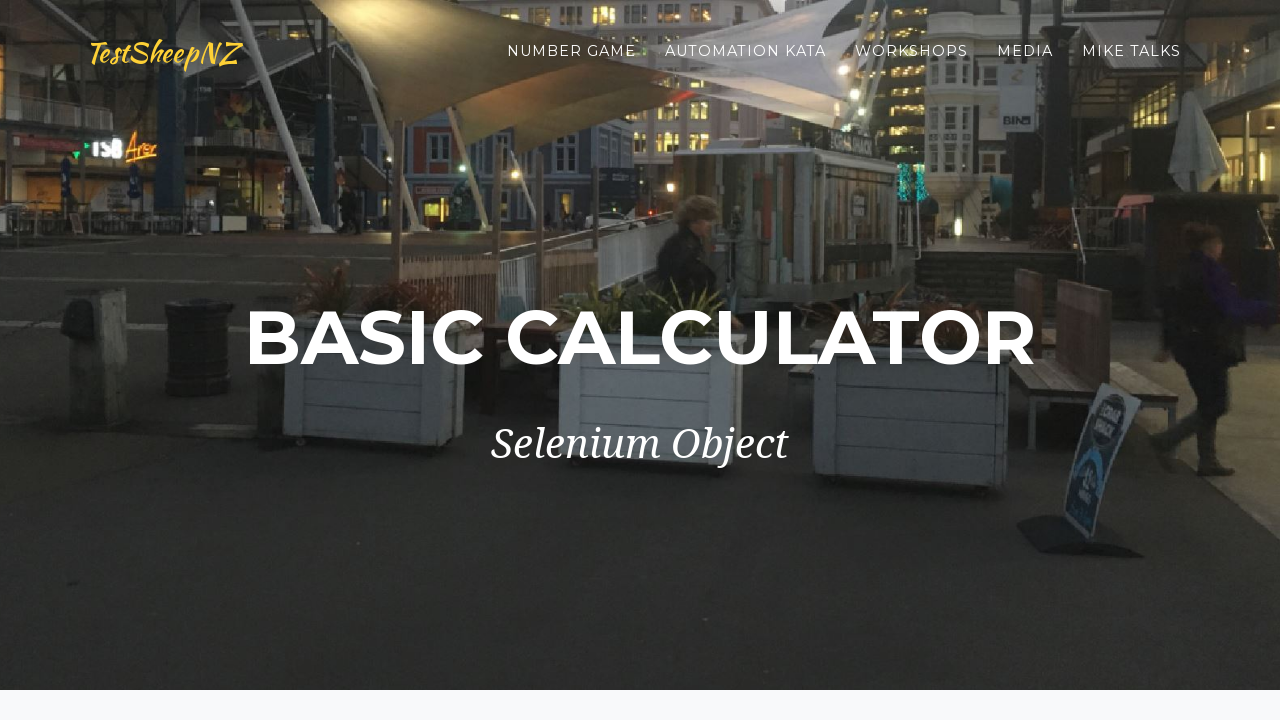

Filled first number field with value '3' on #number1Field
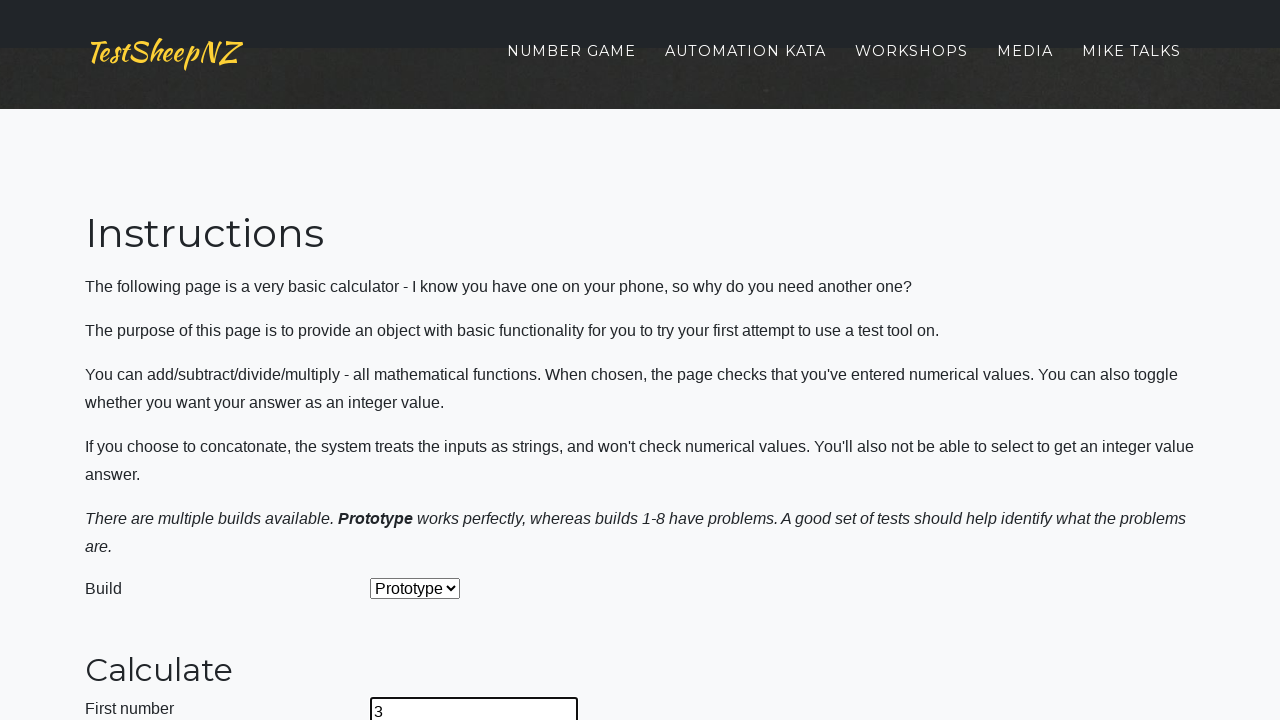

Retrieved input value from first number field
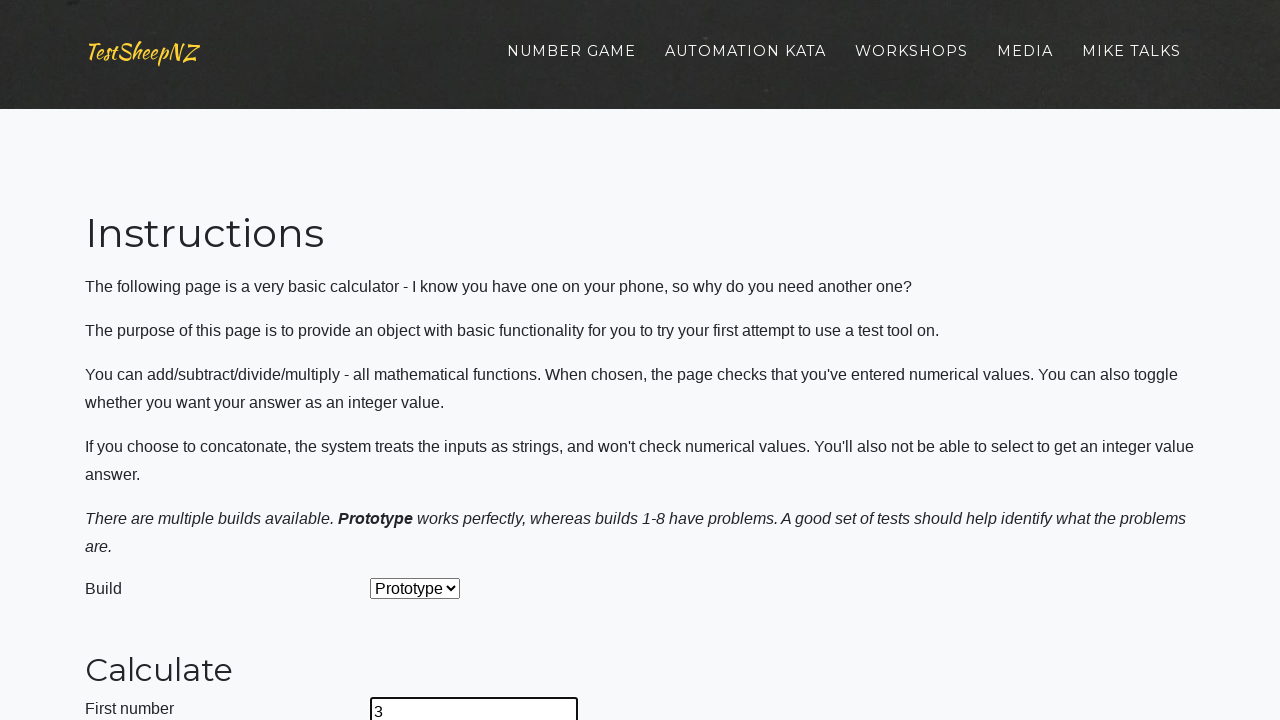

Verified that first number field contains '3'
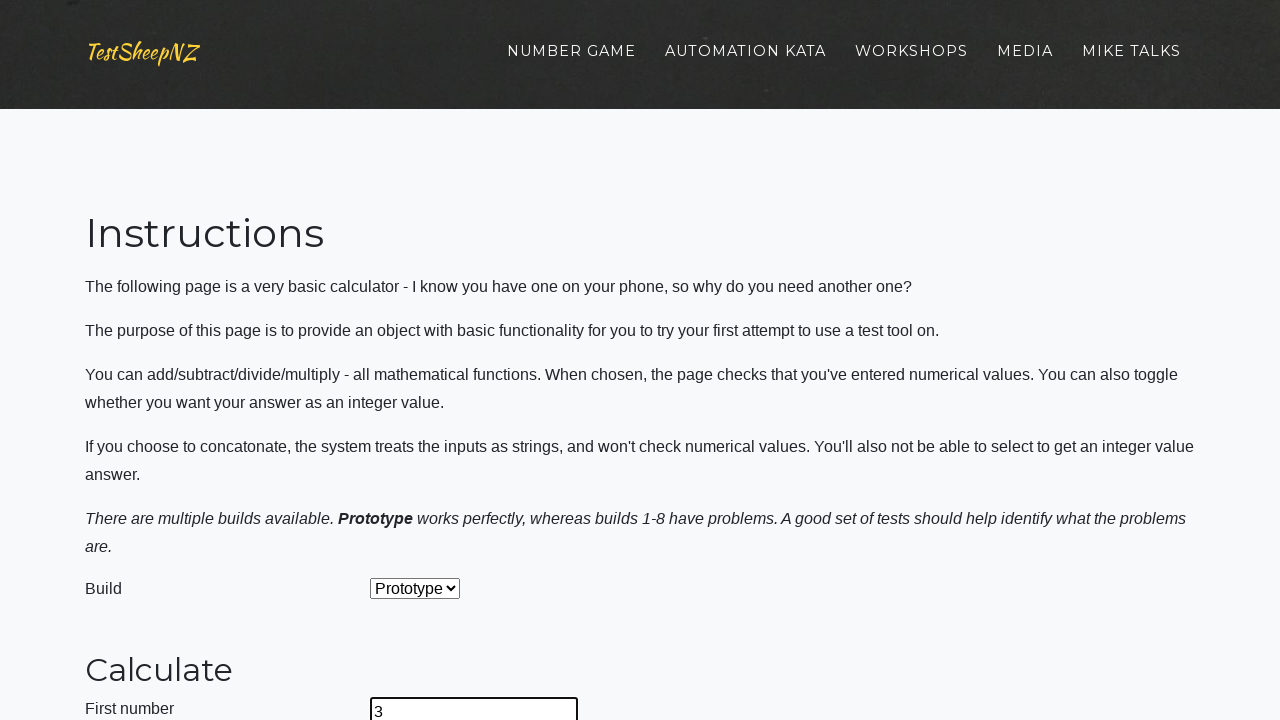

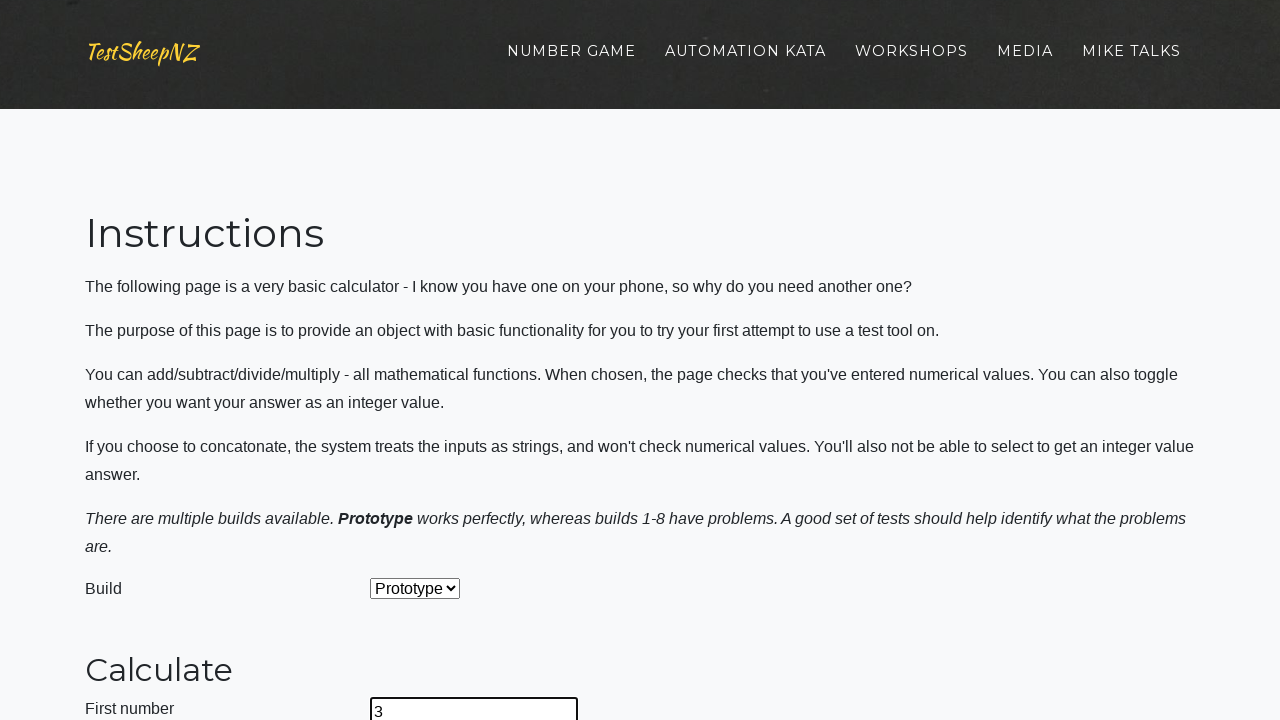